Tests a prompt box alert by clicking a button, entering a name "İsmail" into the prompt, accepting it, and verifying the name appears in the result text.

Starting URL: https://demoqa.com/alerts

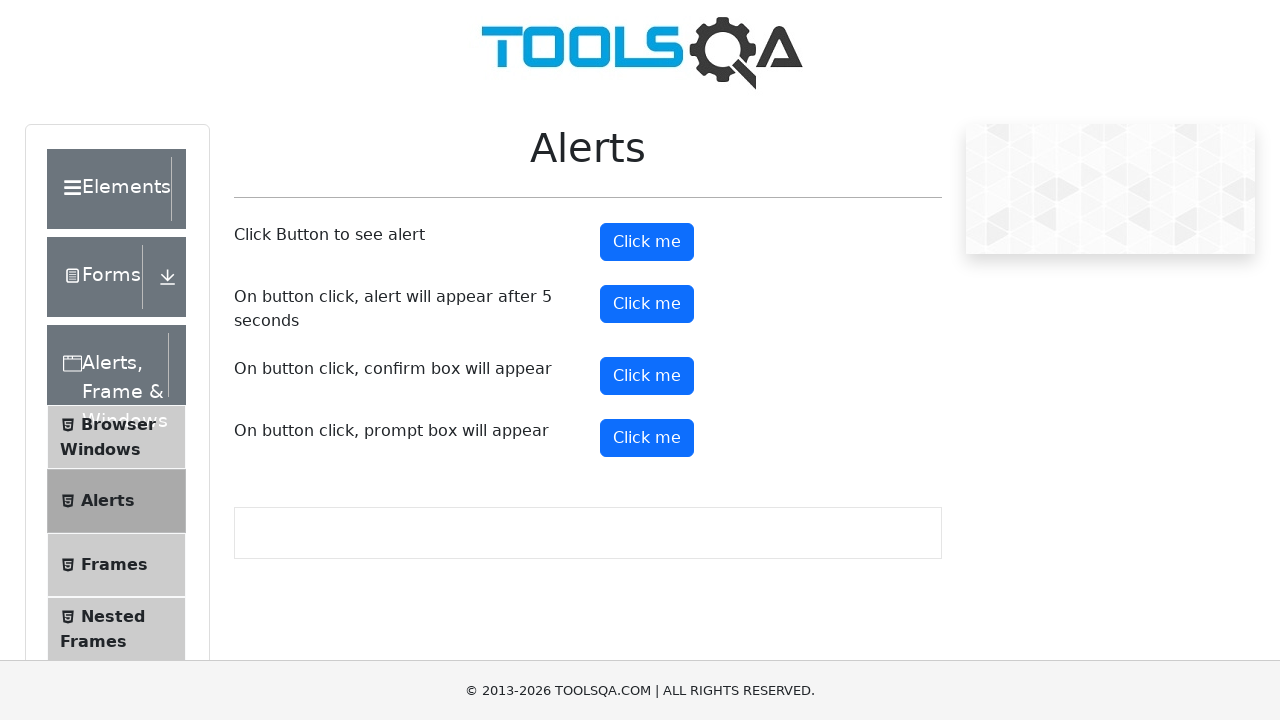

Set up dialog handler to accept prompt with 'İsmail'
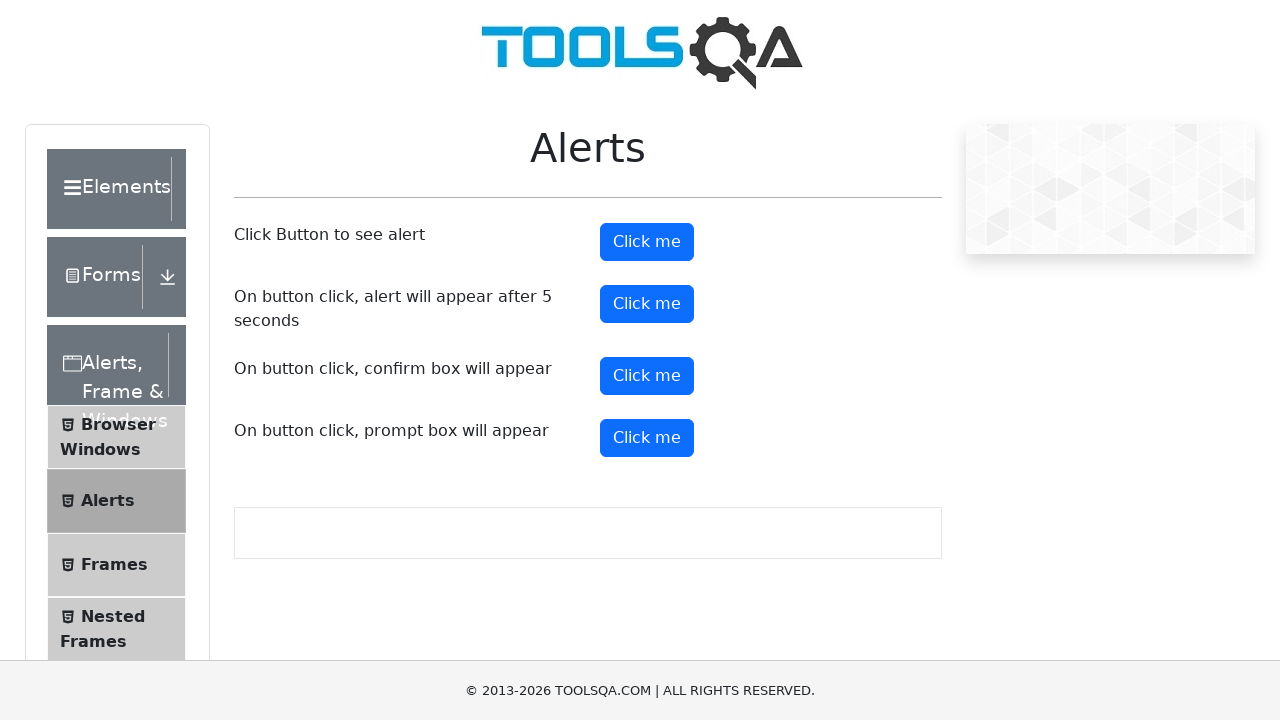

Clicked the fifth button to trigger prompt box alert at (647, 438) on xpath=(//button)[5]
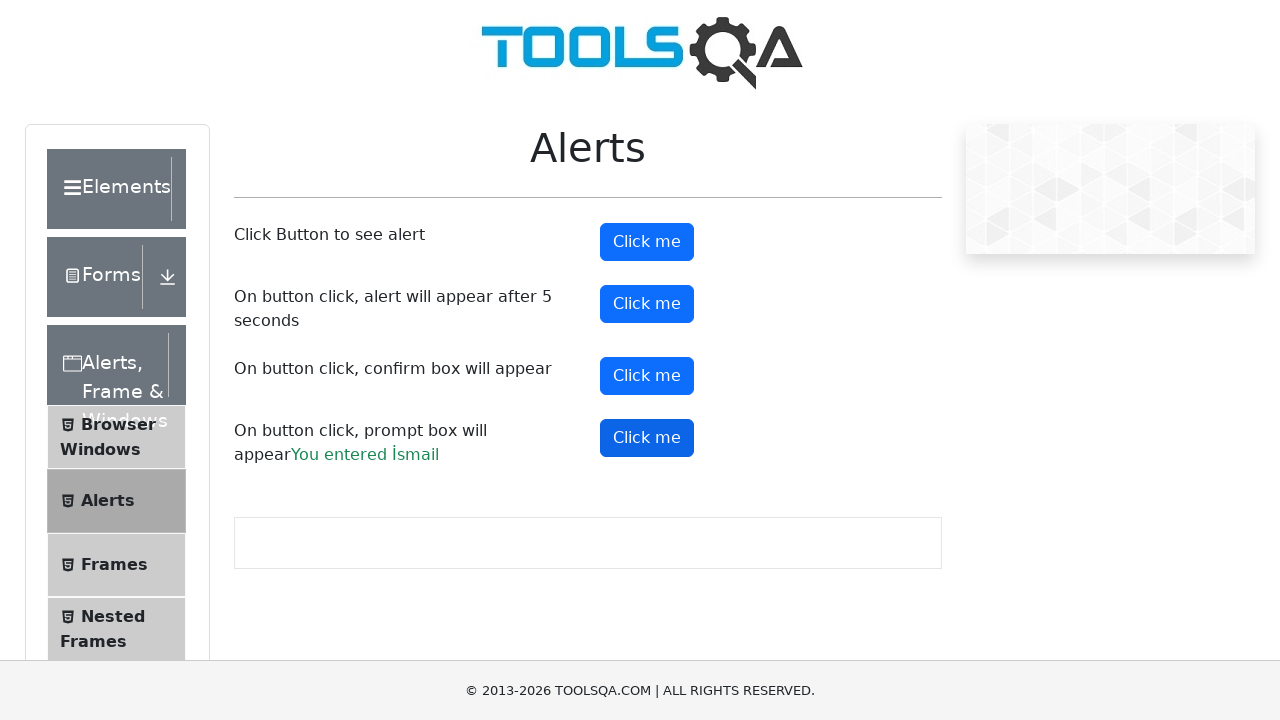

Waited for prompt result element to appear
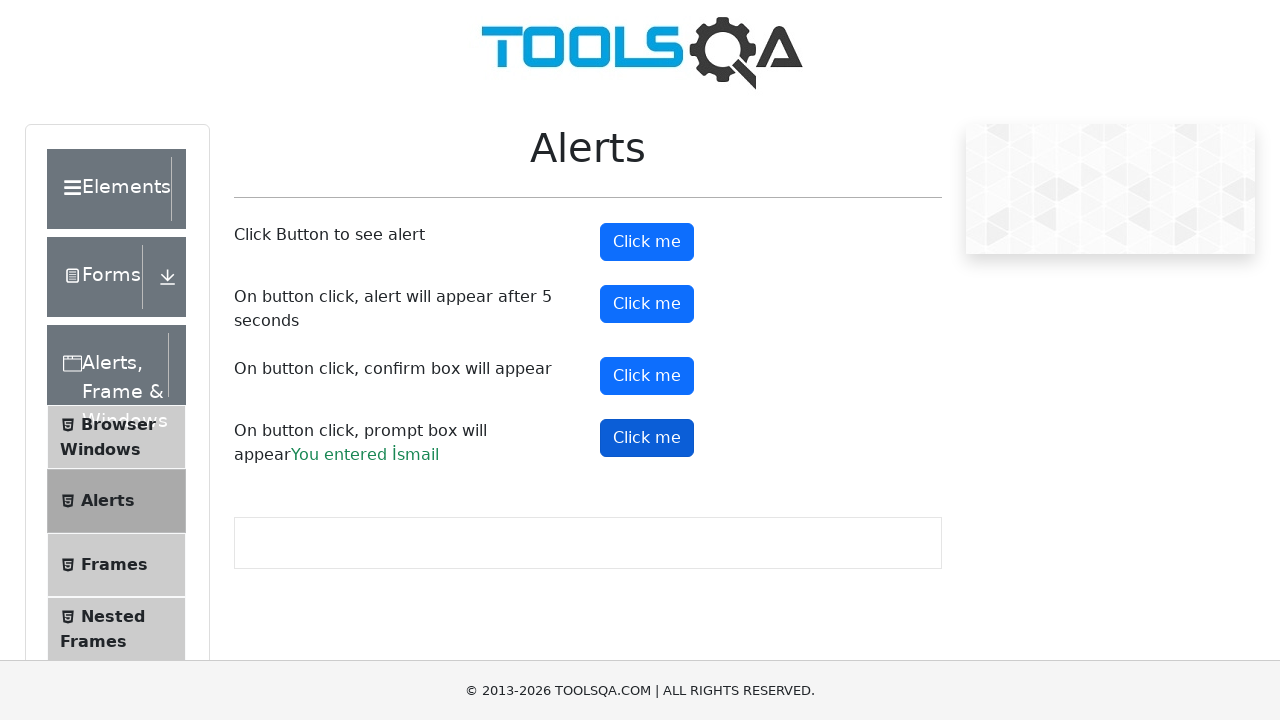

Retrieved prompt result text content
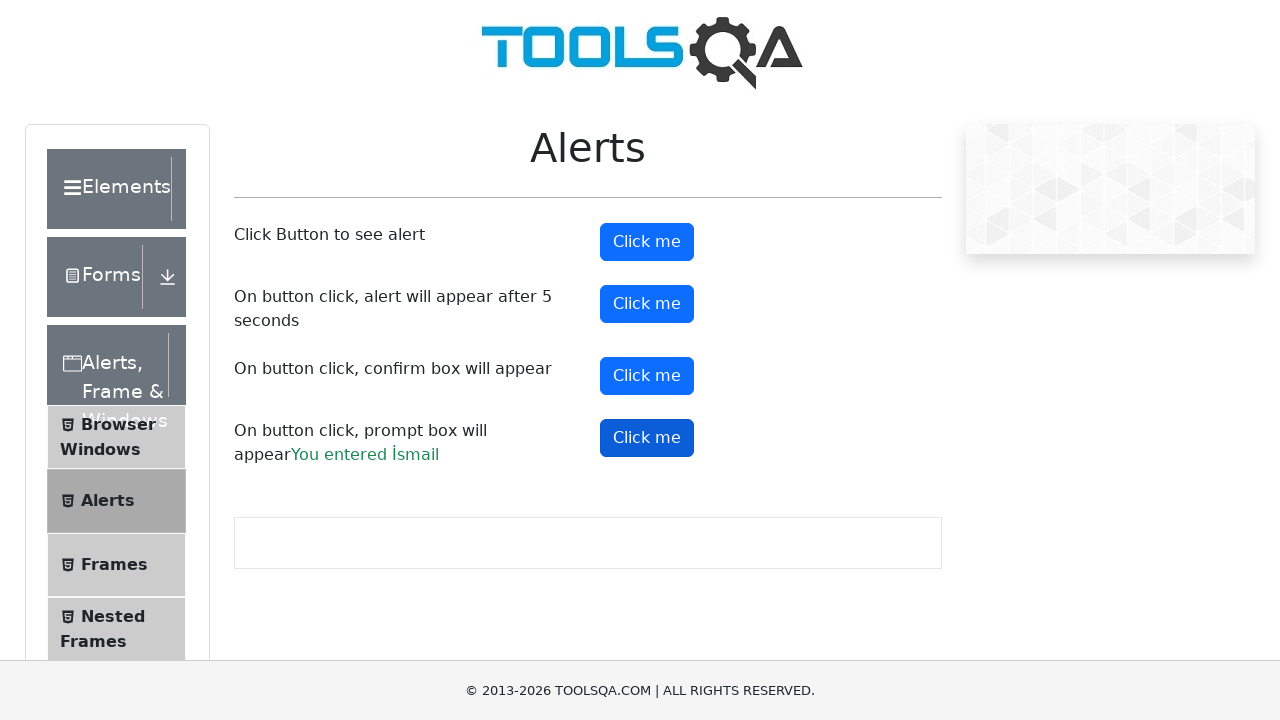

Verified that 'İsmail' appears in the result text
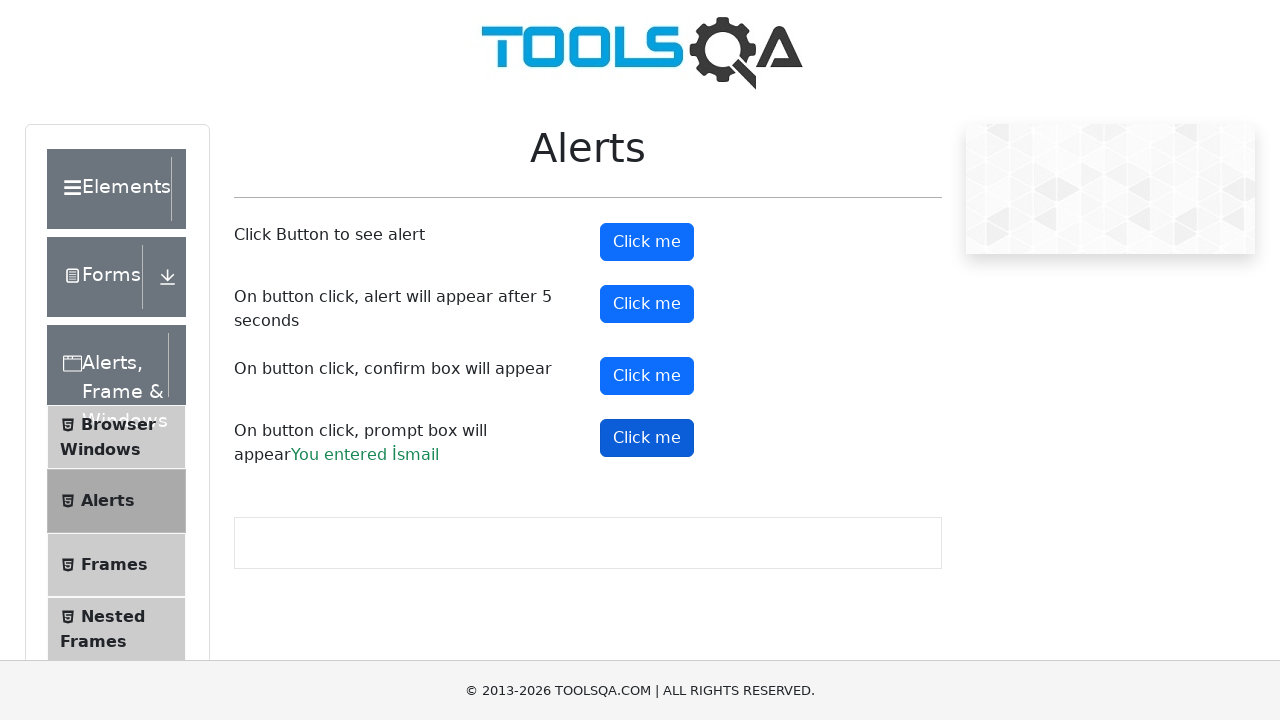

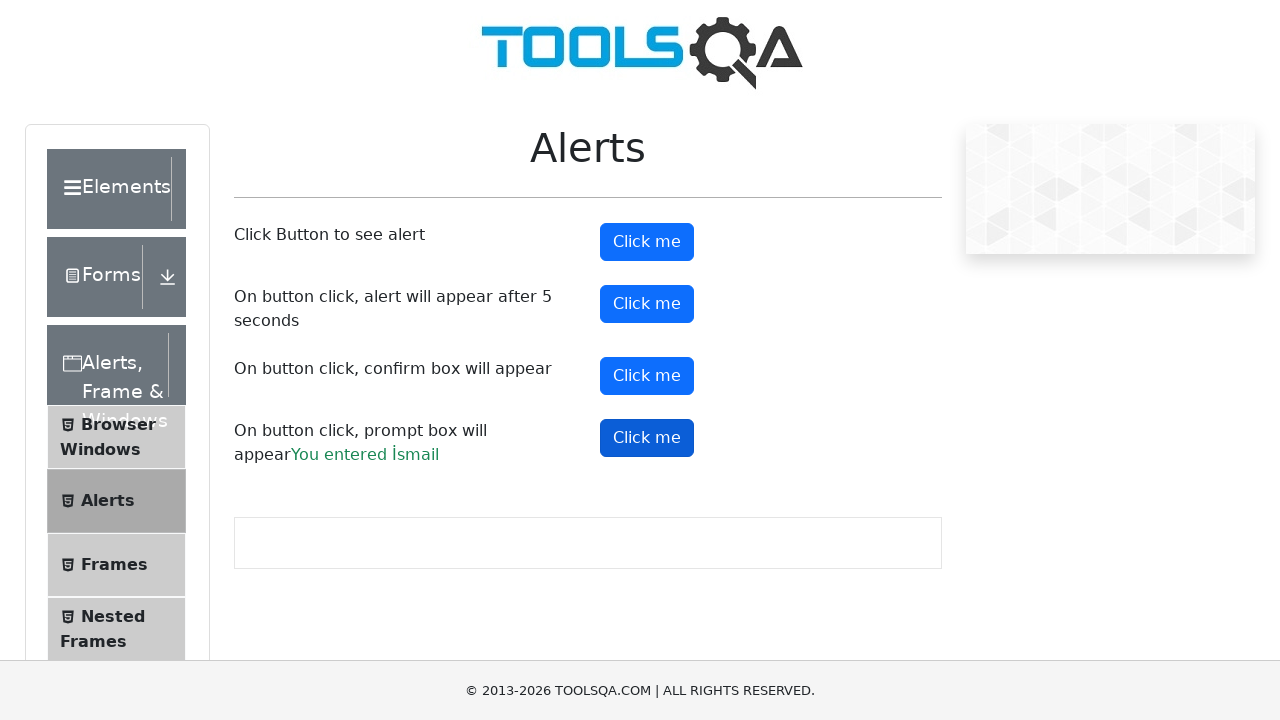